Verifies that the header text on the ZeroBank login page displays "Log in to ZeroBank"

Starting URL: http://zero.webappsecurity.com/login.html

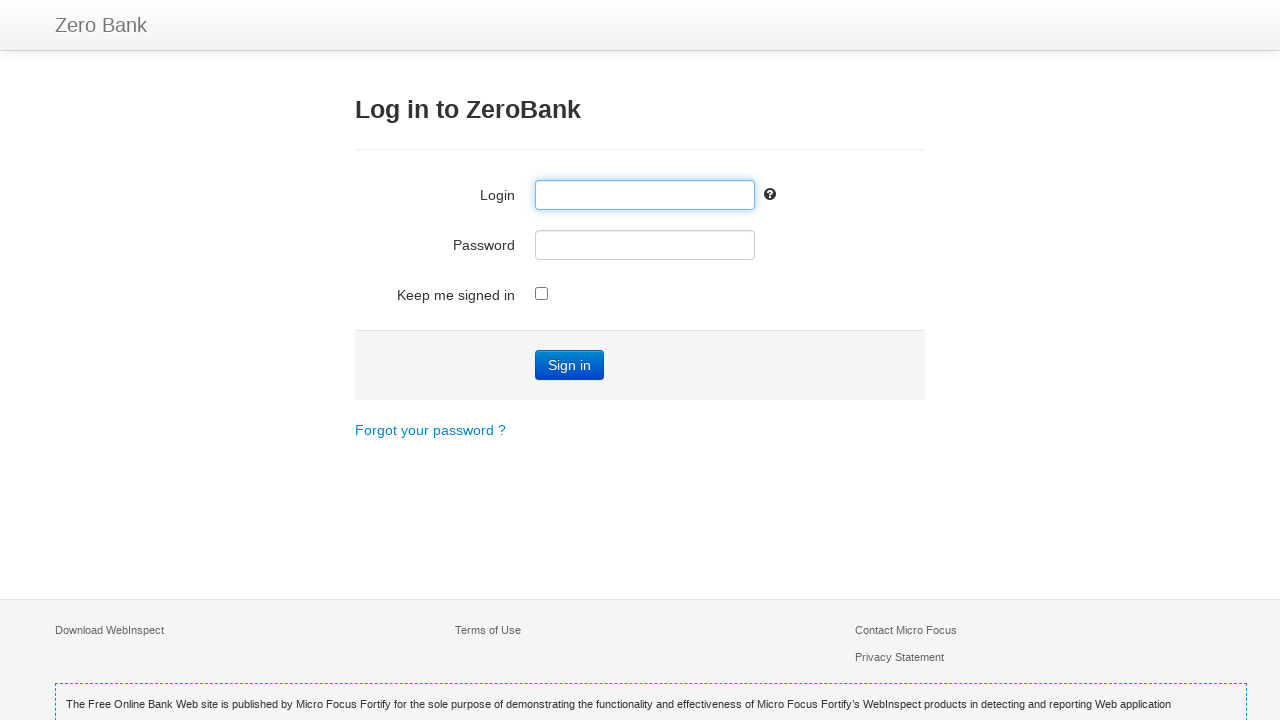

Navigated to ZeroBank login page
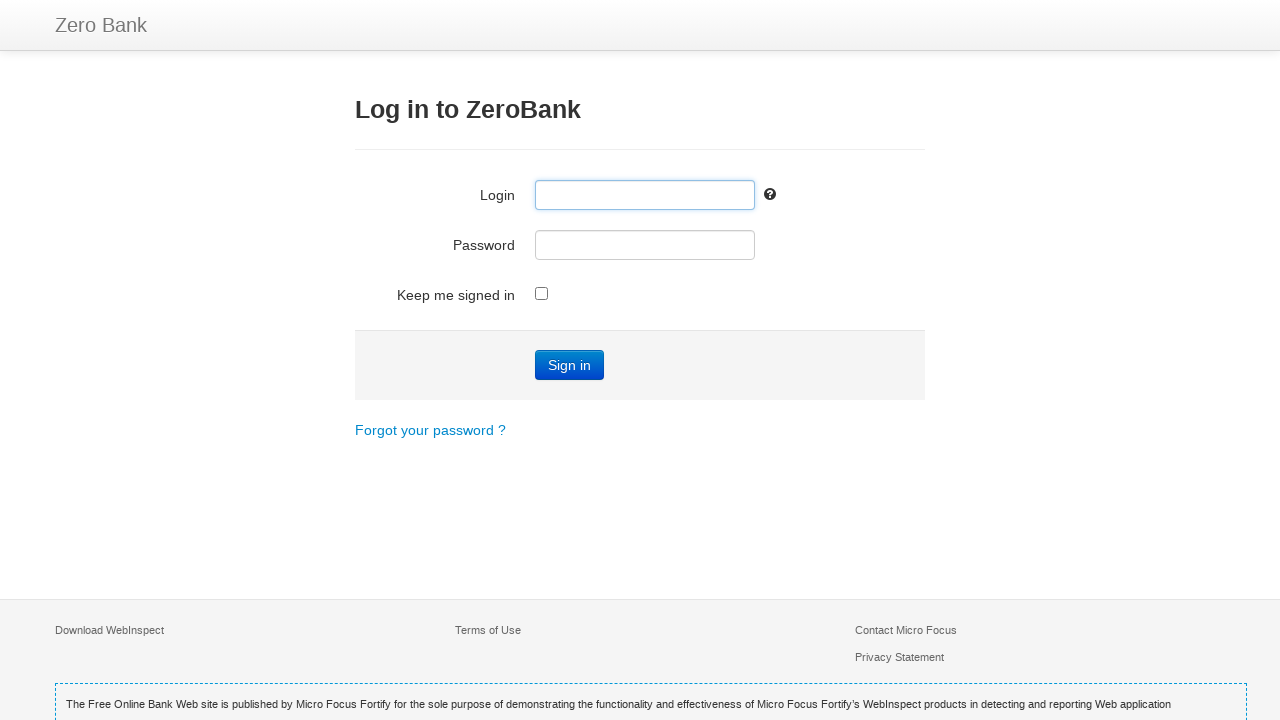

Located header element (h3)
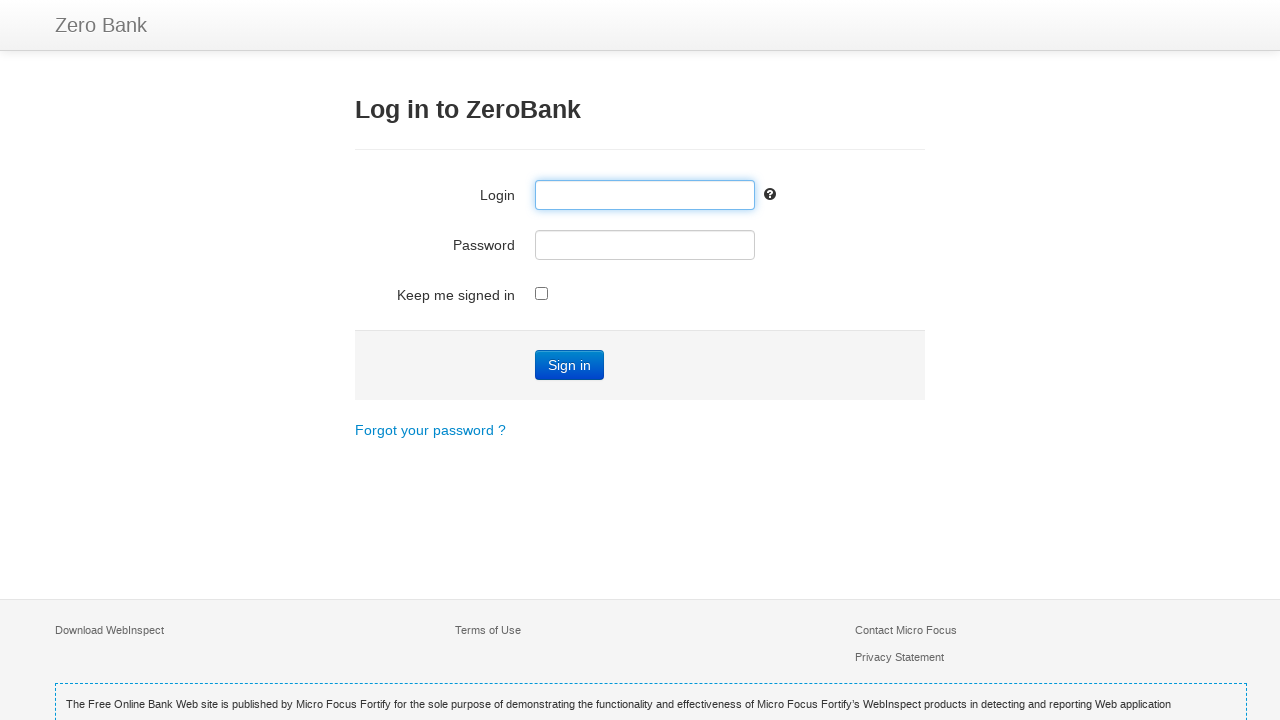

Retrieved header text: 'Log in to ZeroBank'
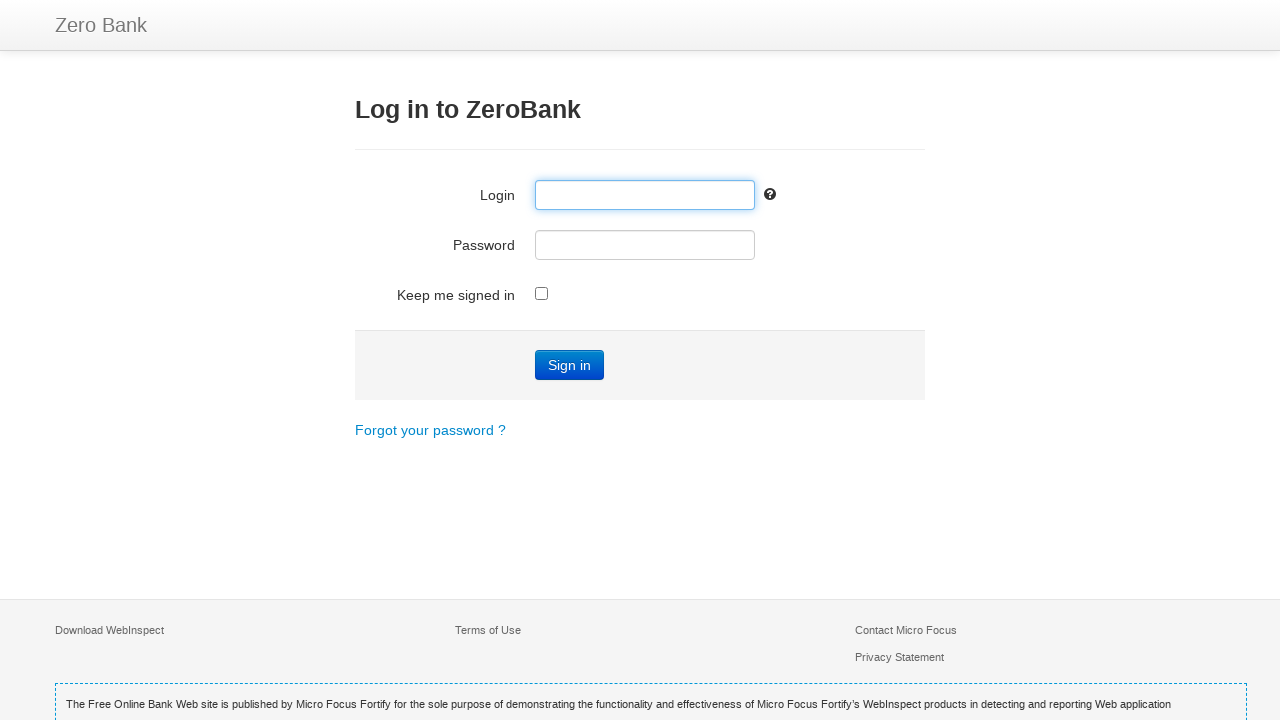

Verified header text matches expected value 'Log in to ZeroBank'
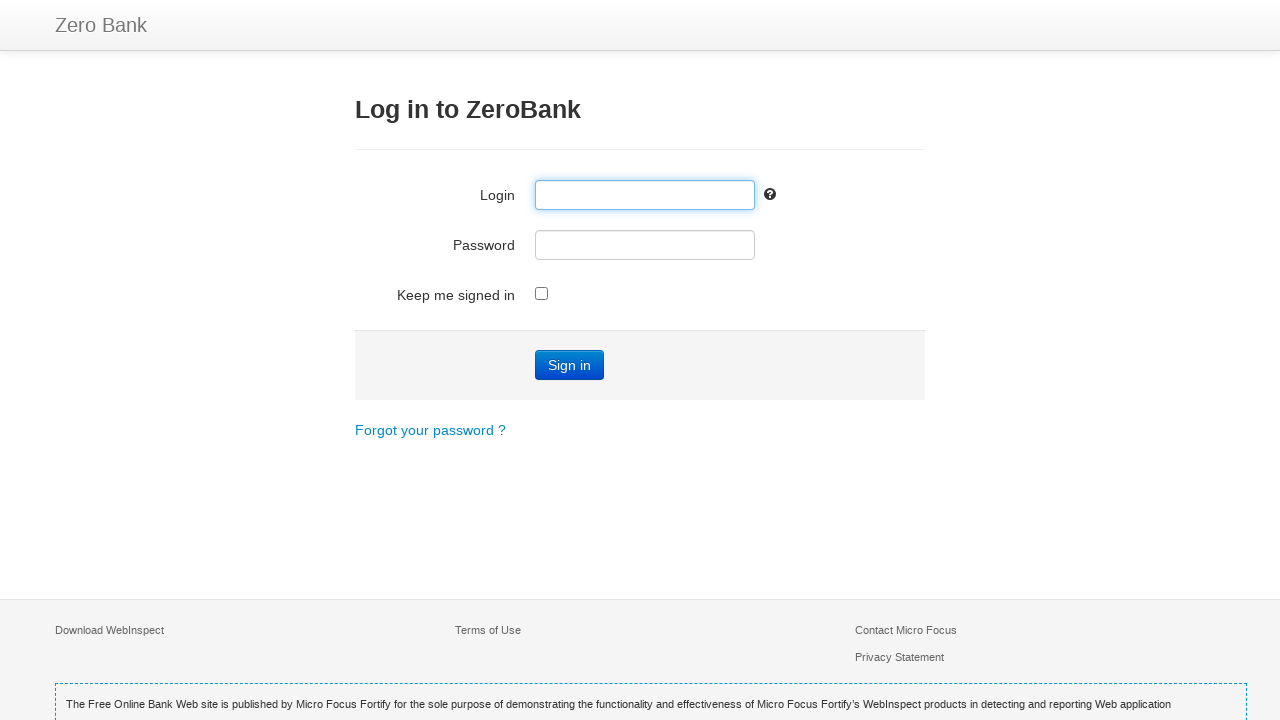

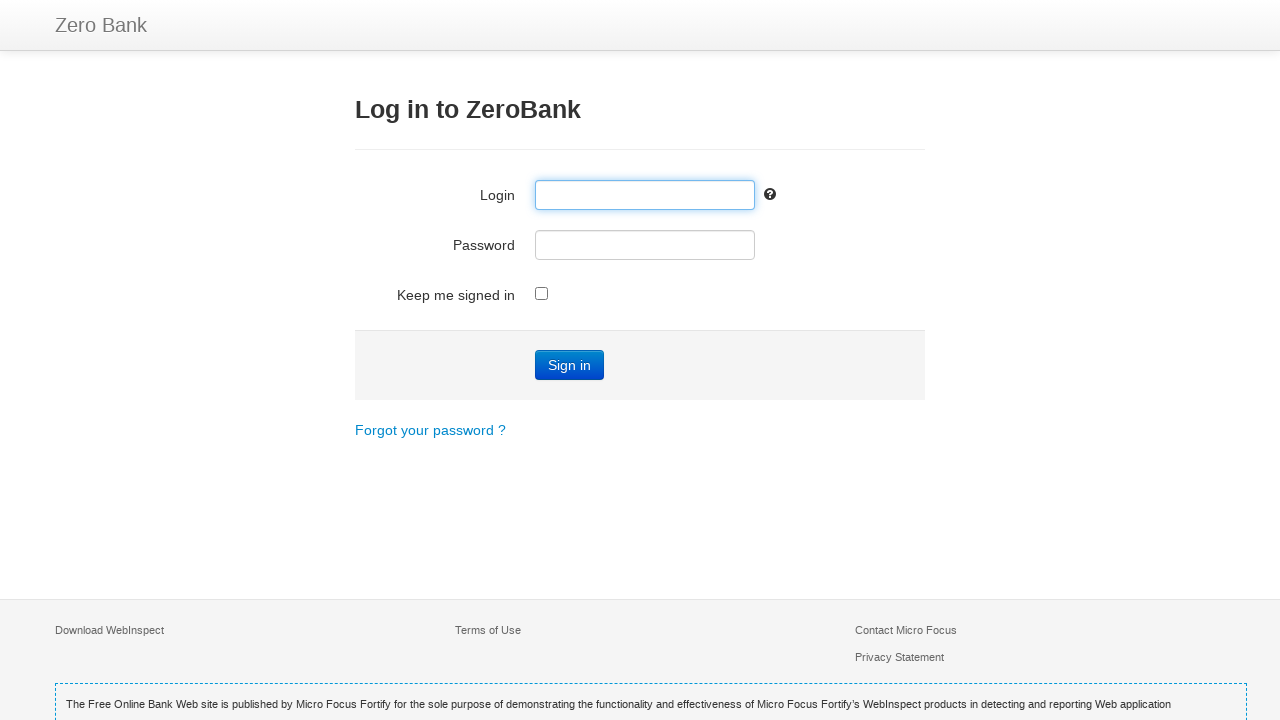